Tests JavaScript popup handling by triggering JS Alert, JS Confirm, and JS Prompt dialogs and accepting them

Starting URL: https://the-internet.herokuapp.com/javascript_alerts

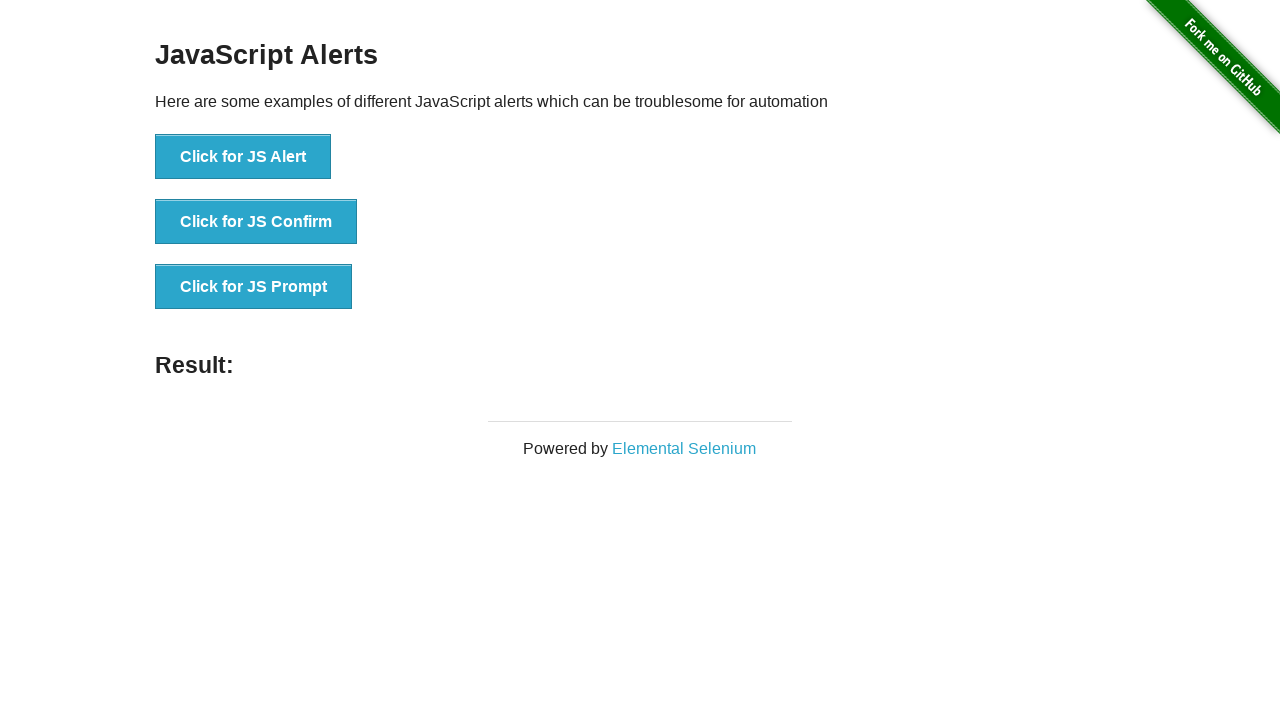

Registered dialog handler to accept all dialogs
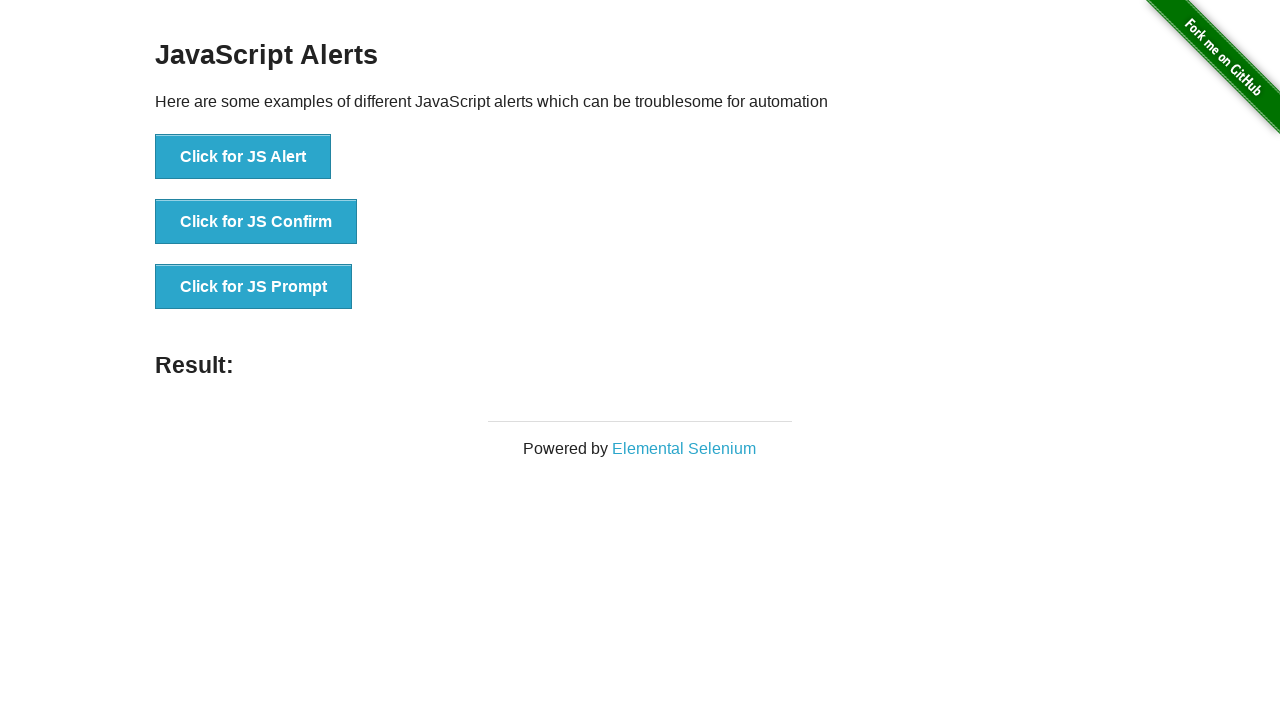

Clicked 'Click for JS Alert' button to trigger JS Alert dialog at (243, 157) on xpath=//button[text()='Click for JS Alert']
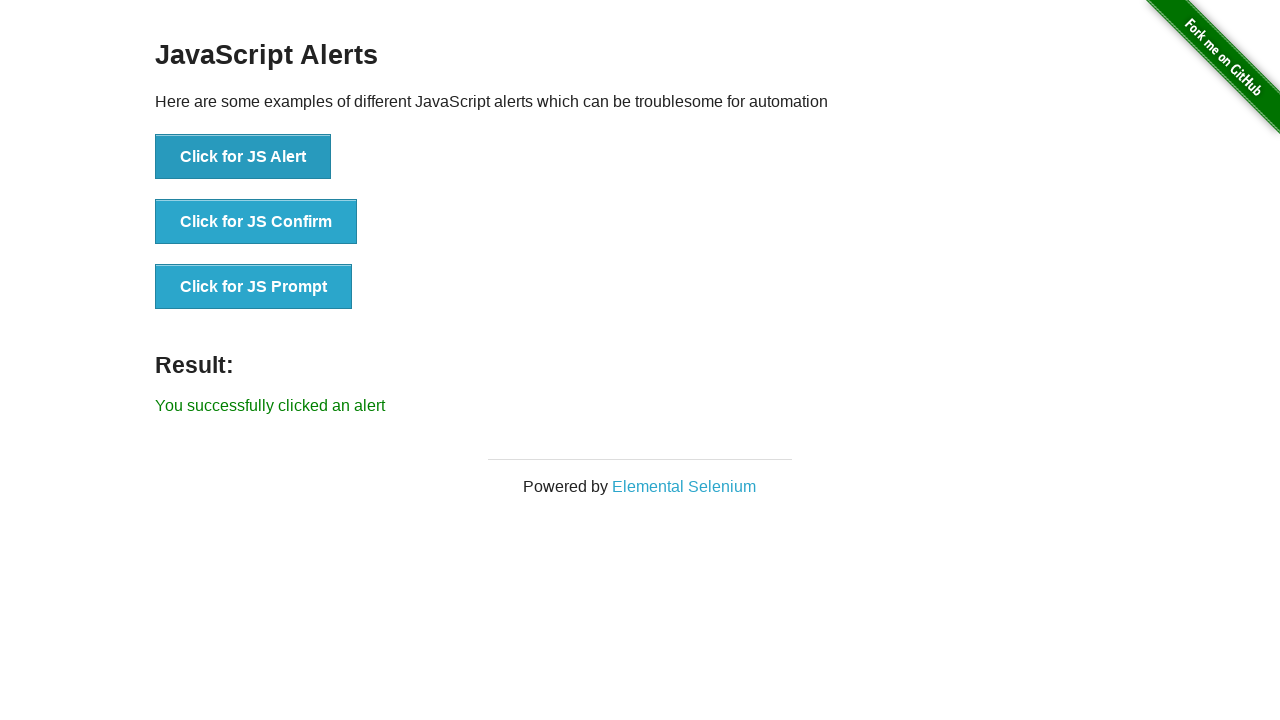

JS Alert dialog was handled and result element appeared
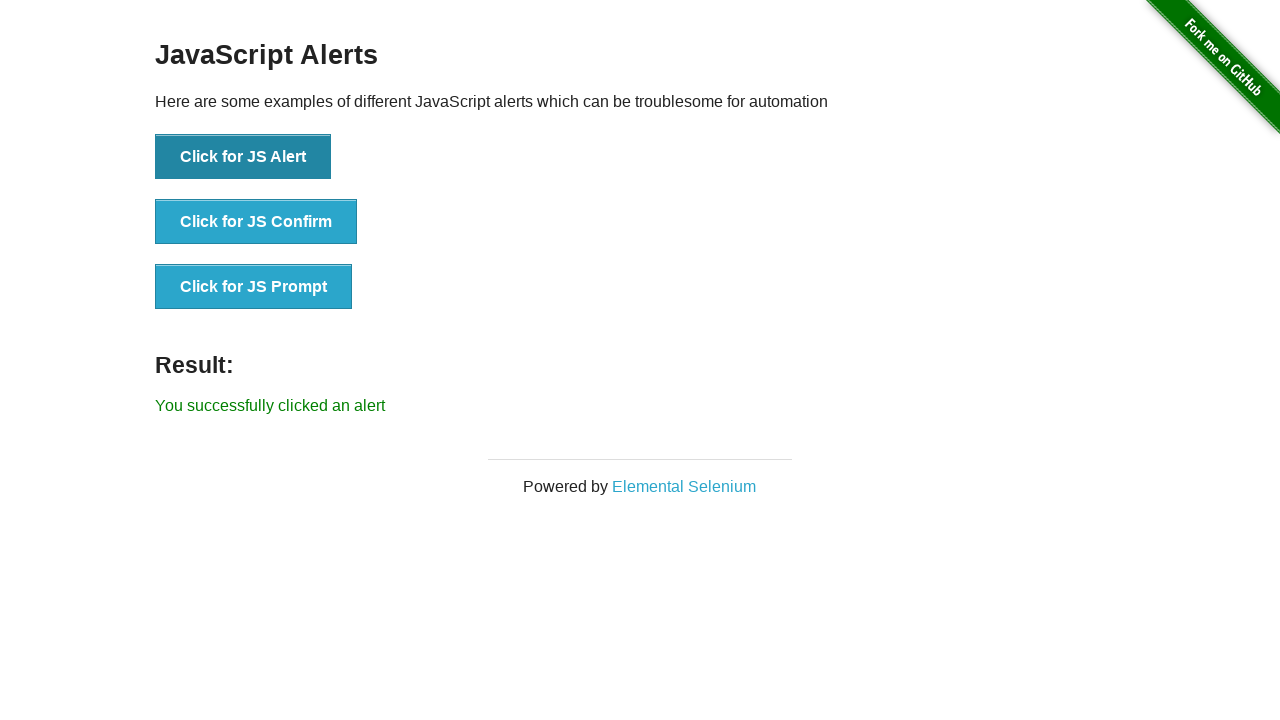

Clicked 'Click for JS Confirm' button to trigger JS Confirm dialog at (256, 222) on xpath=//button[text()='Click for JS Confirm']
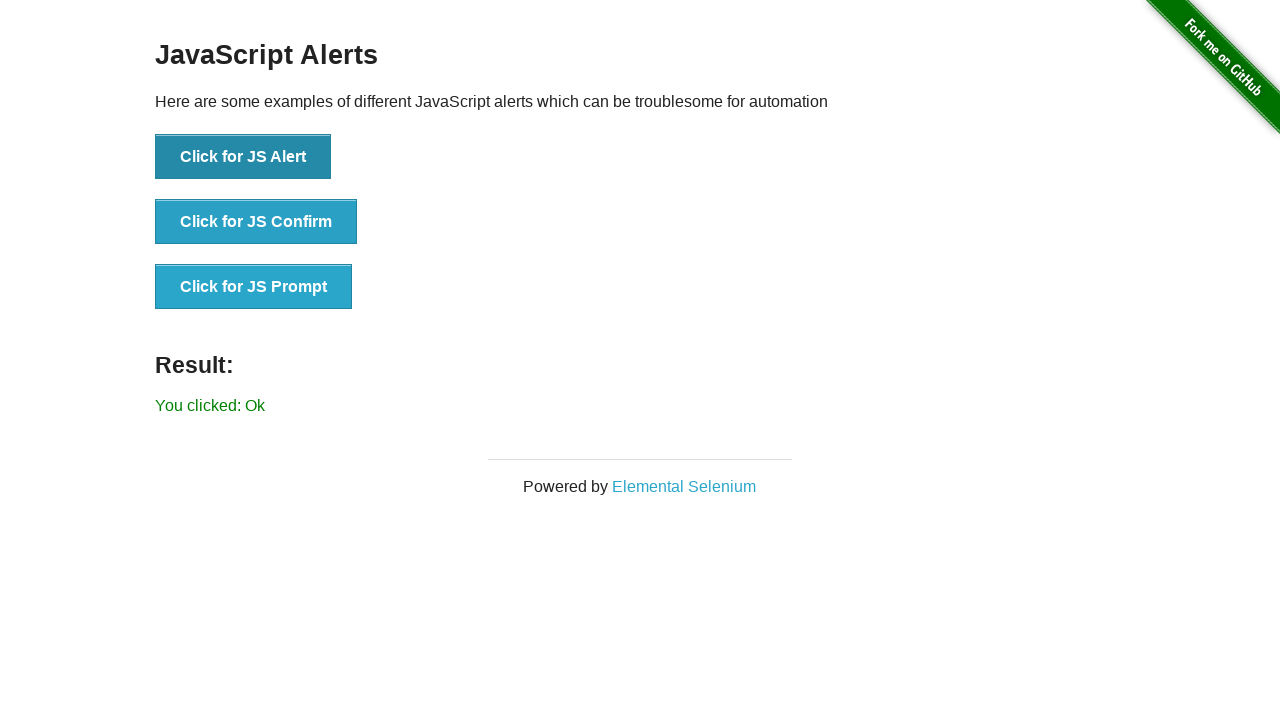

JS Confirm dialog was handled and result element appeared
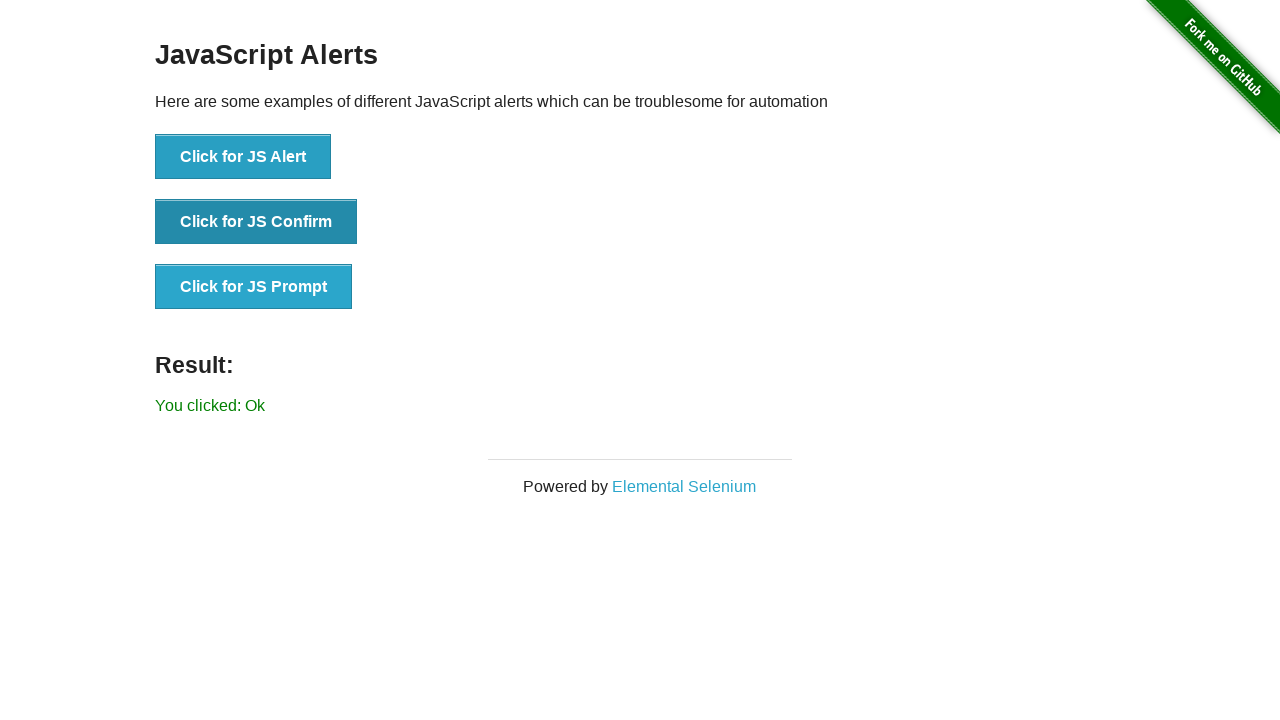

Clicked 'Click for JS Prompt' button to trigger JS Prompt dialog at (254, 287) on xpath=//button[text()='Click for JS Prompt']
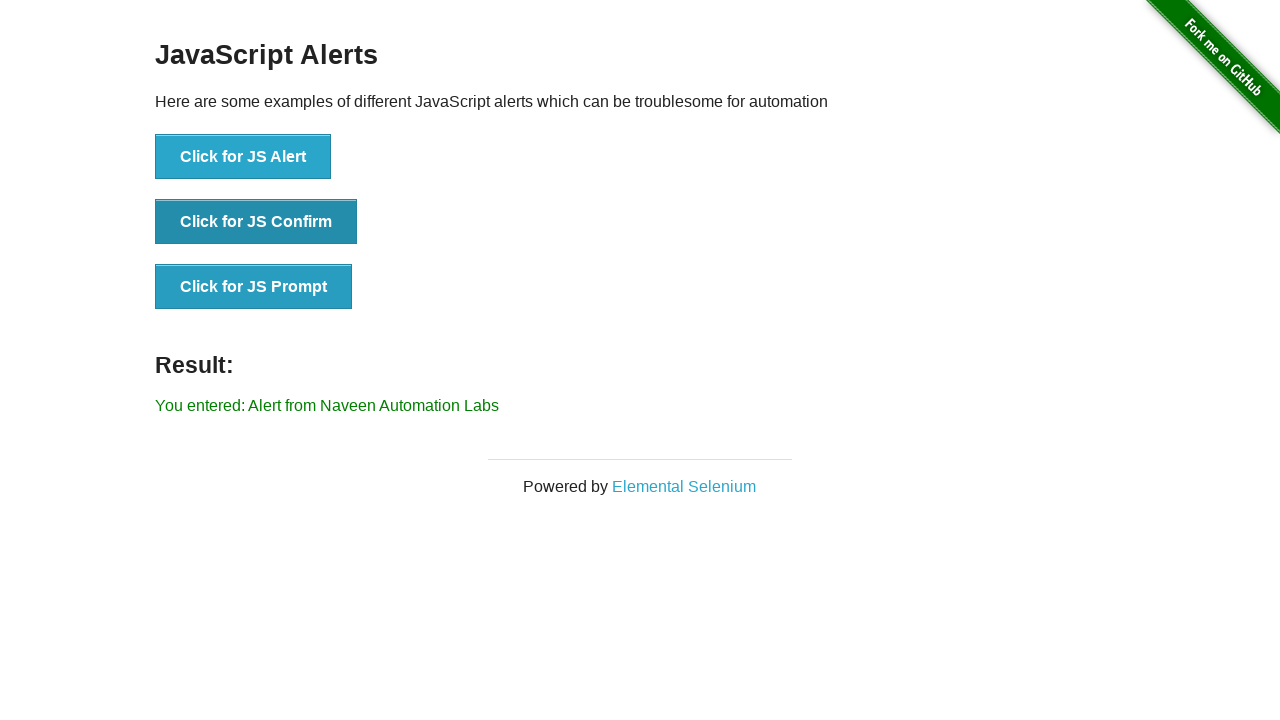

JS Prompt dialog was handled and result element appeared
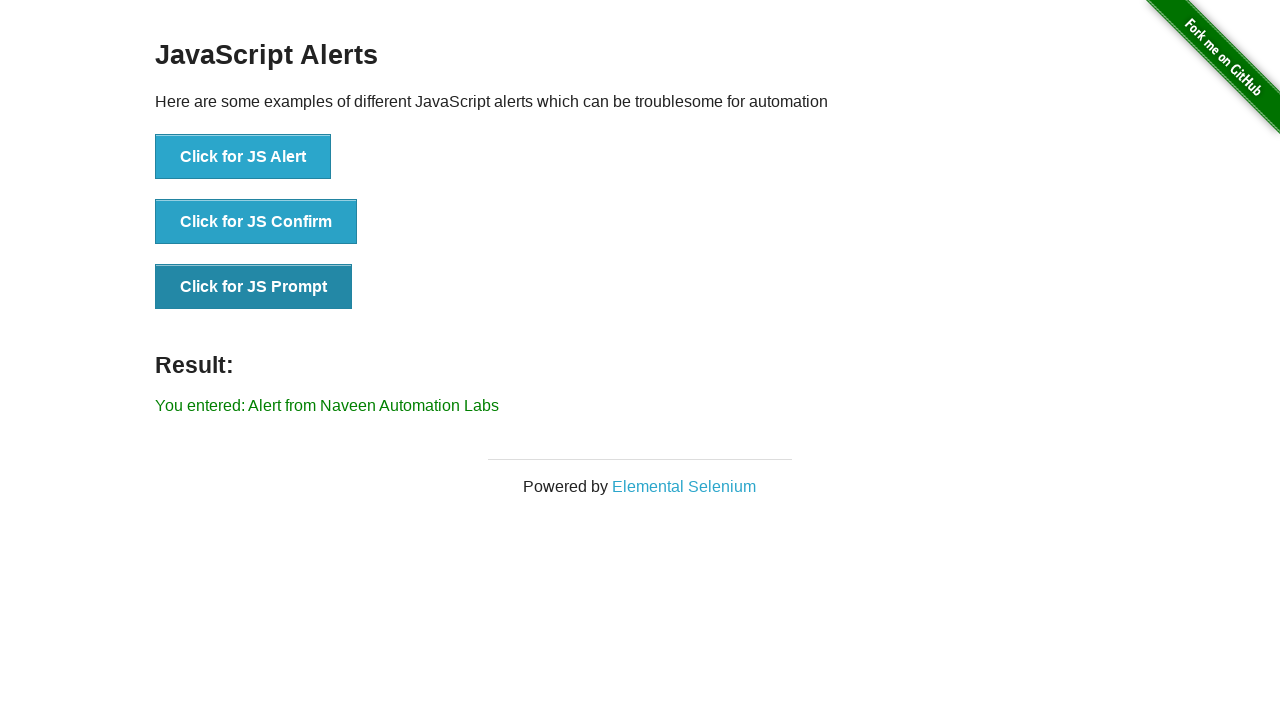

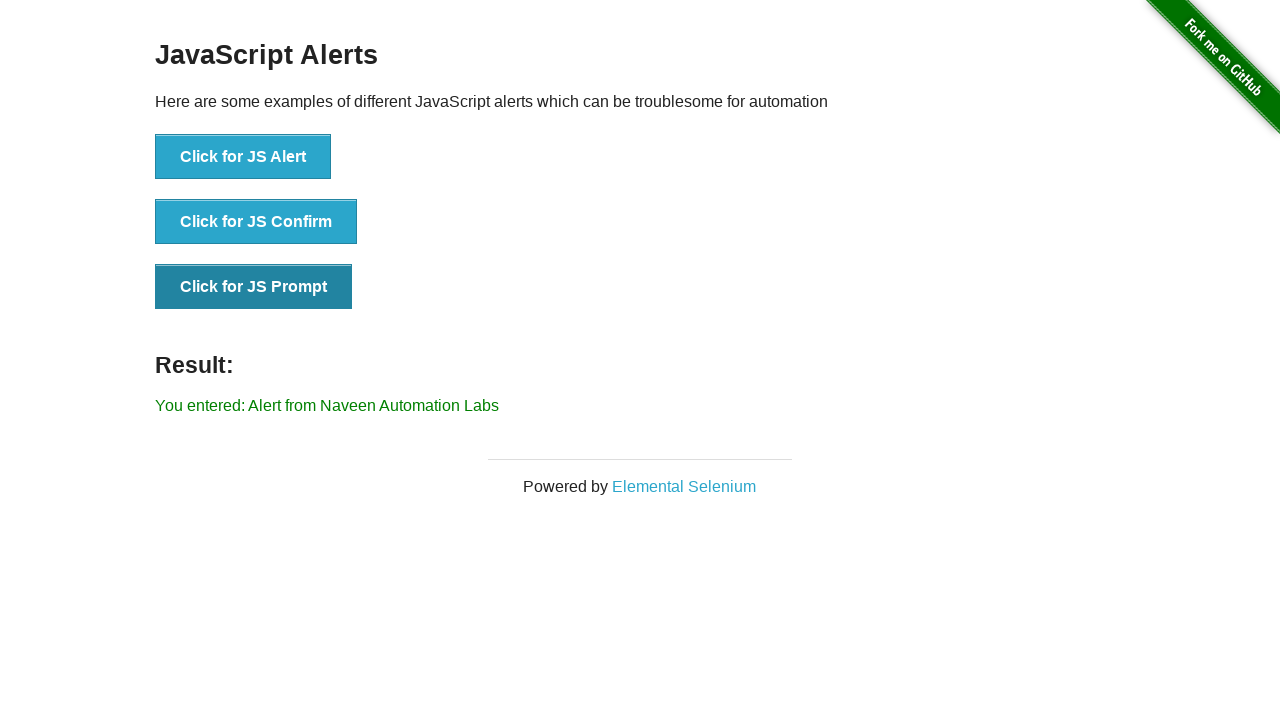